Tests store search functionality by locating the search input field and entering a search query

Starting URL: https://kodilla.com/pl/test/store

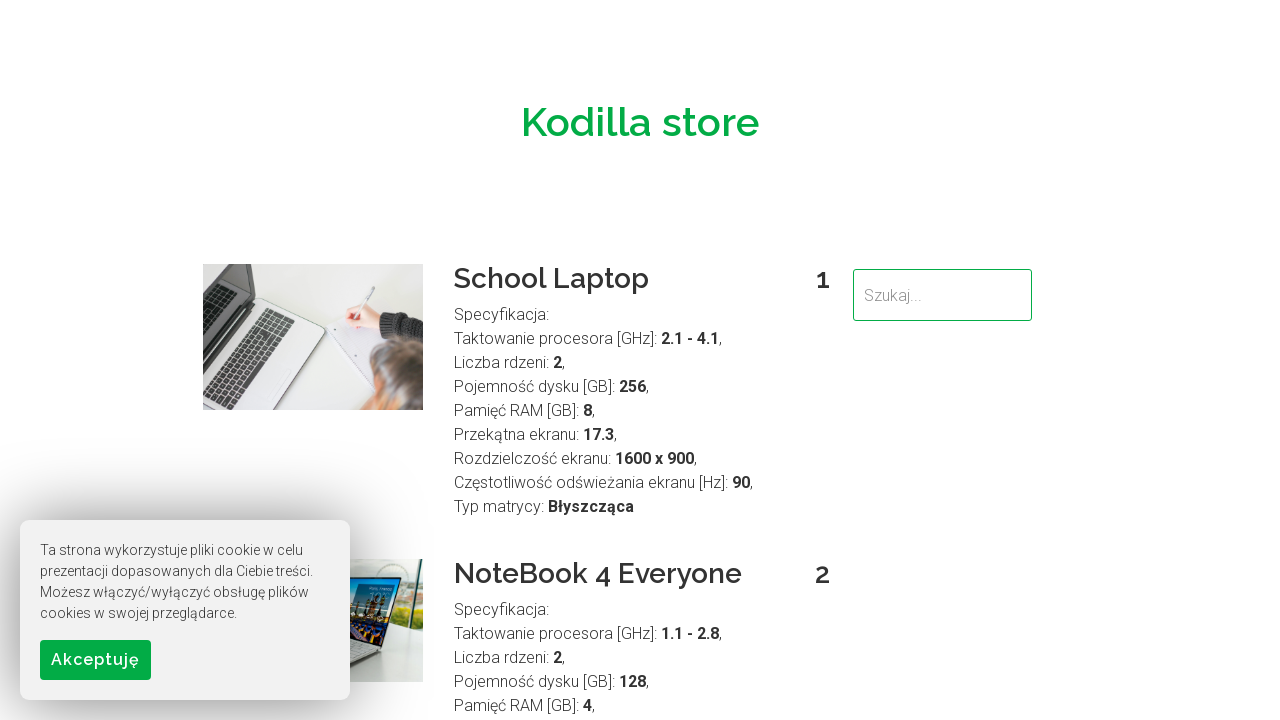

Filled search input field with 'School' query on input[name='search']
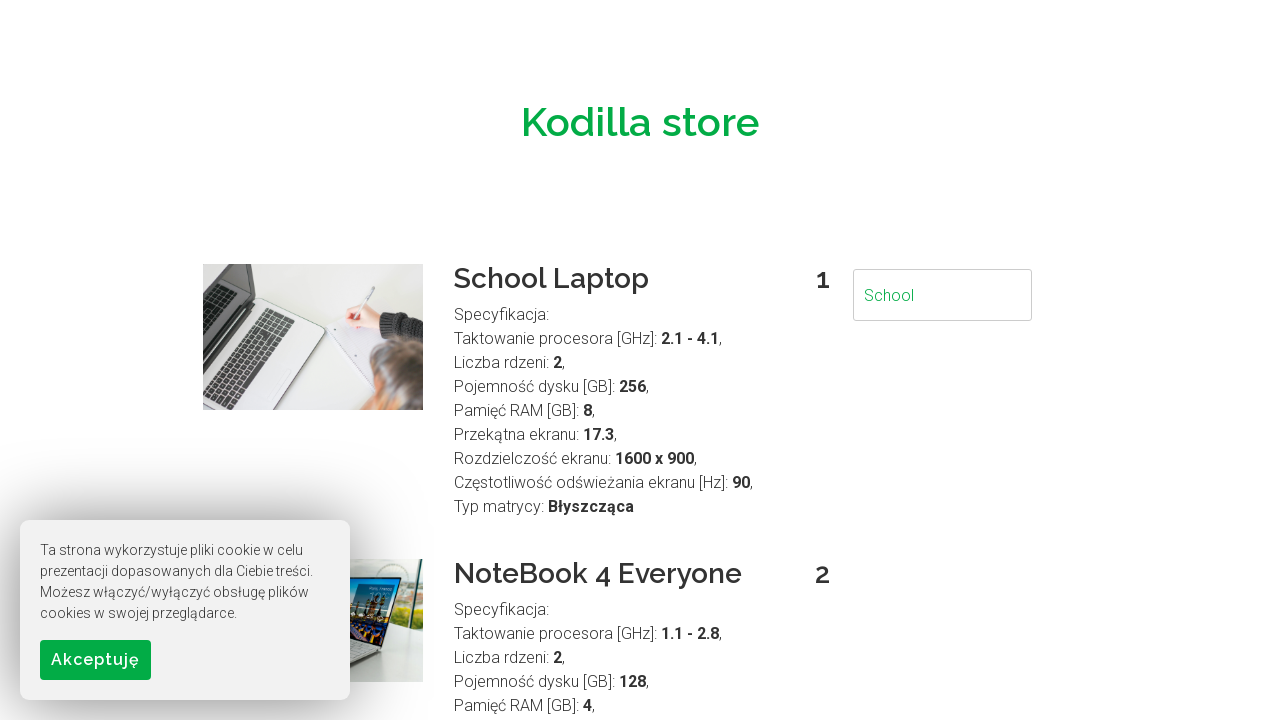

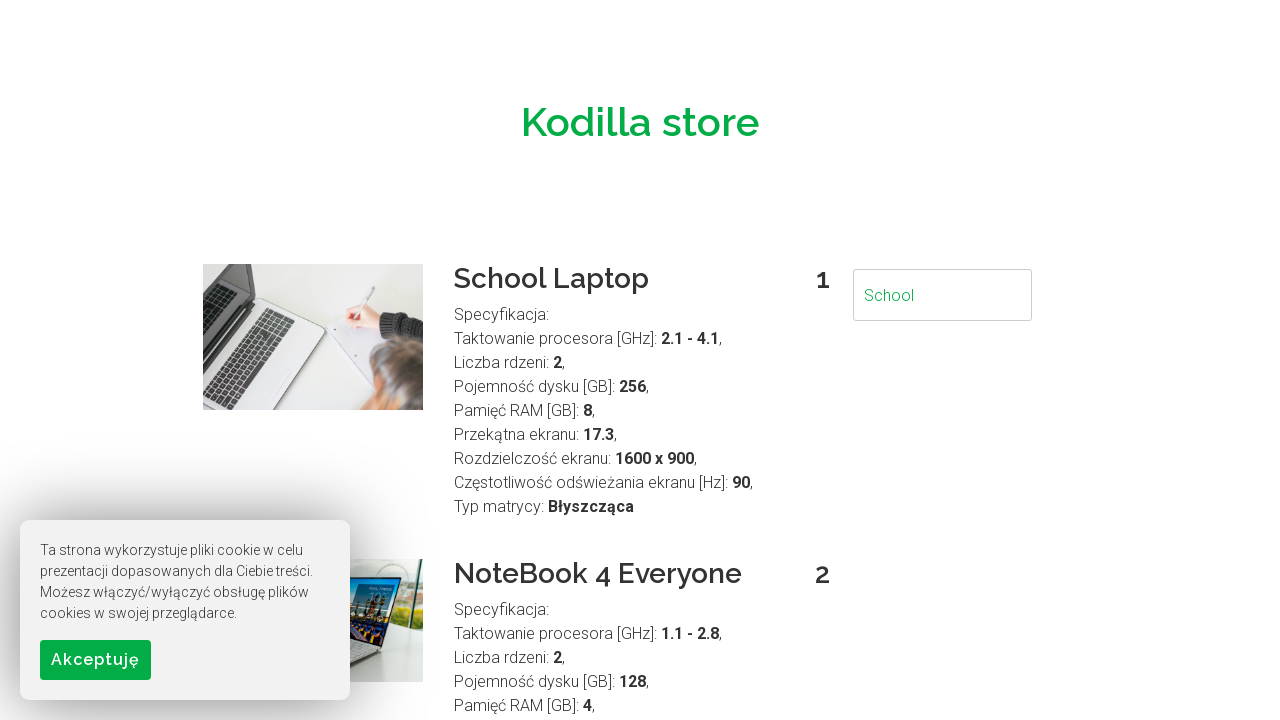